Navigates to RedBus website and verifies the page loads successfully

Starting URL: https://www.redbus.in/

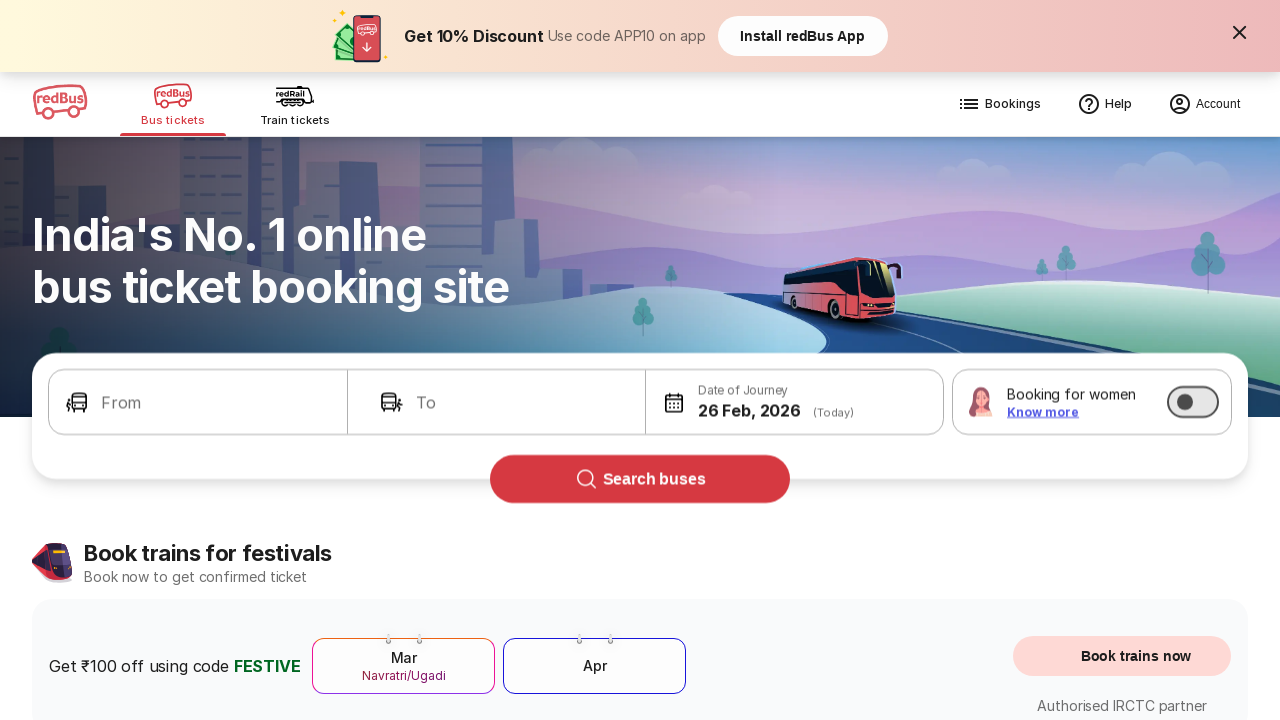

Waited for RedBus page to fully load (networkidle state)
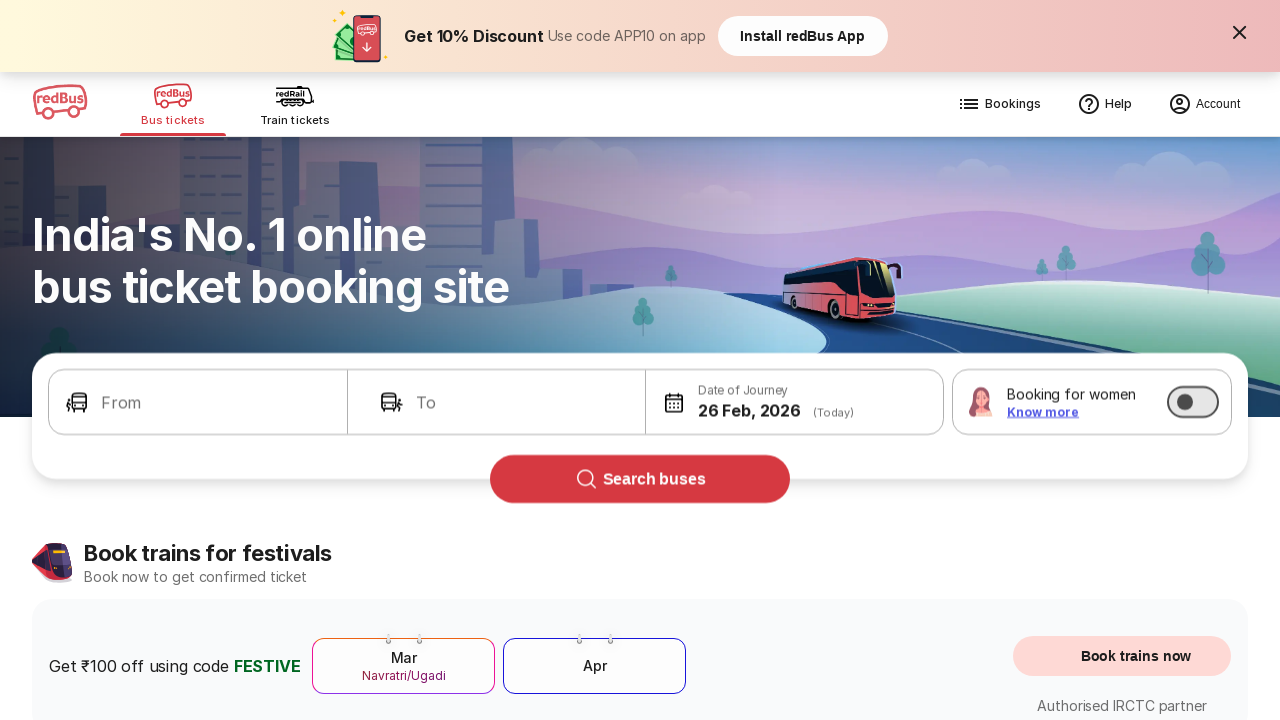

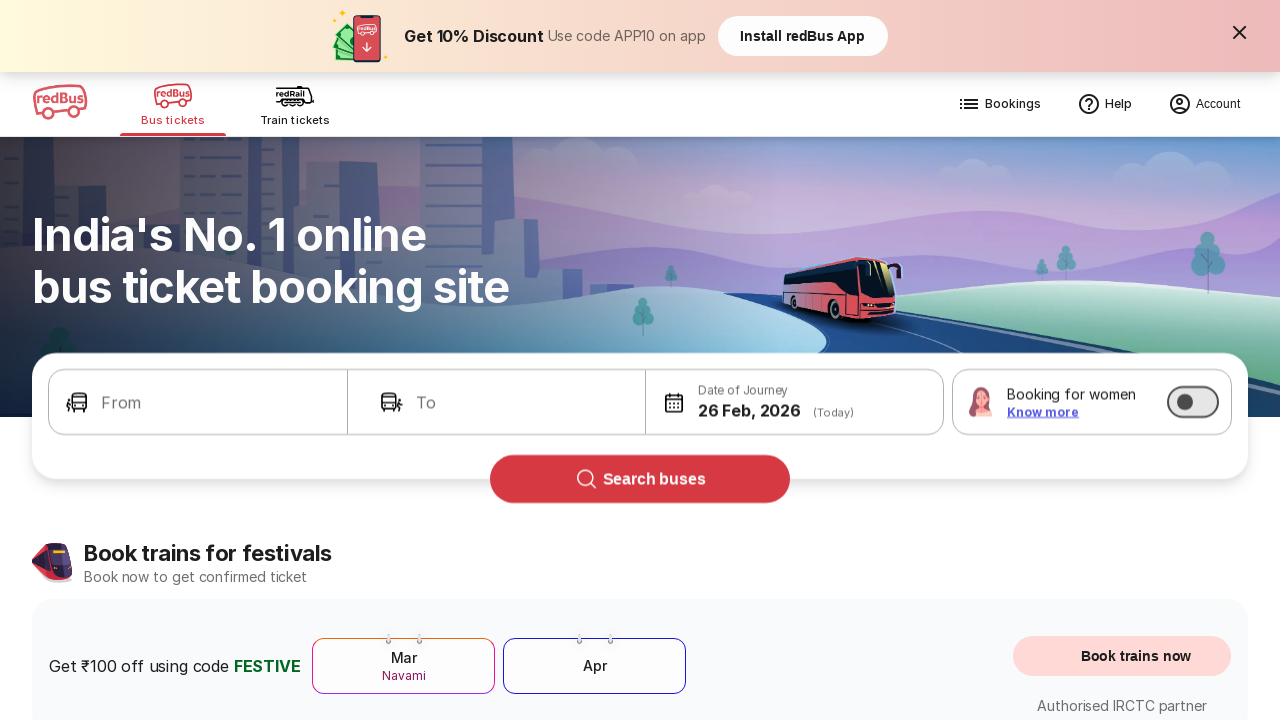